Tests multiple browser windows functionality by clicking to open a new window, switching between windows, and verifying content in both windows

Starting URL: https://the-internet.herokuapp.com/

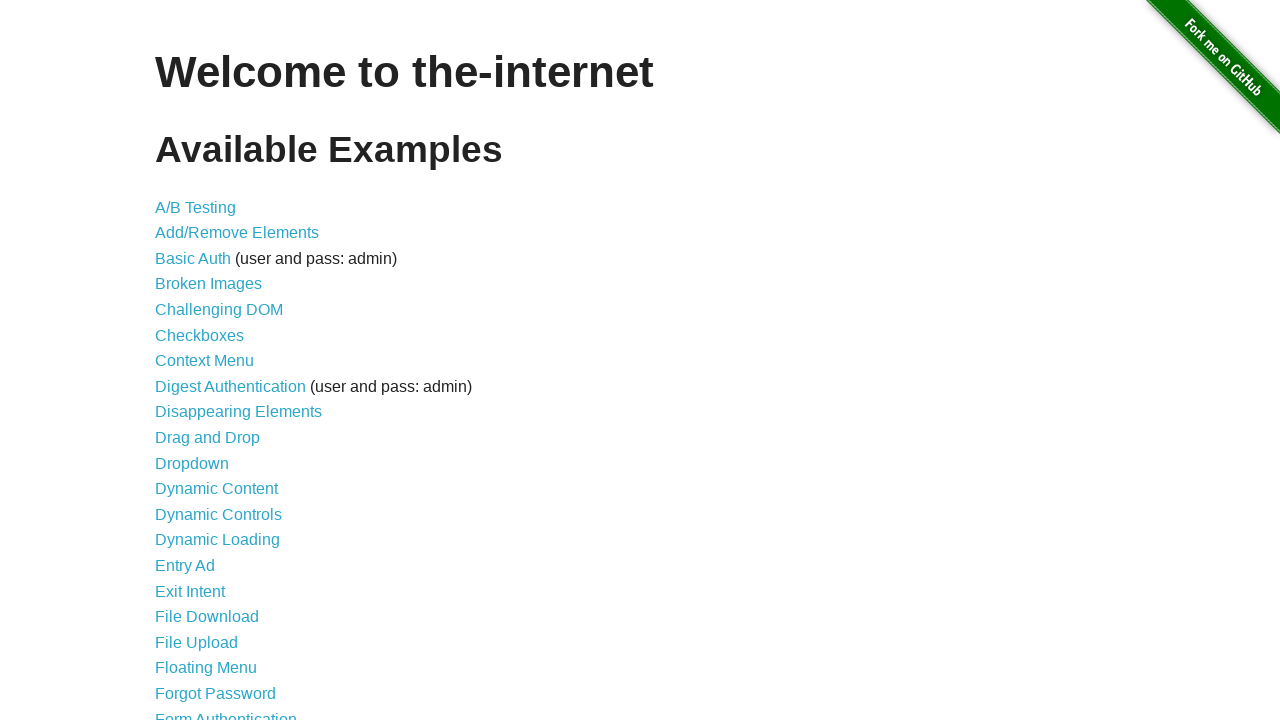

Clicked on the 'Multiple Windows' link at (218, 369) on xpath=//div[@id='content']/ul/li/a[@href='/windows']
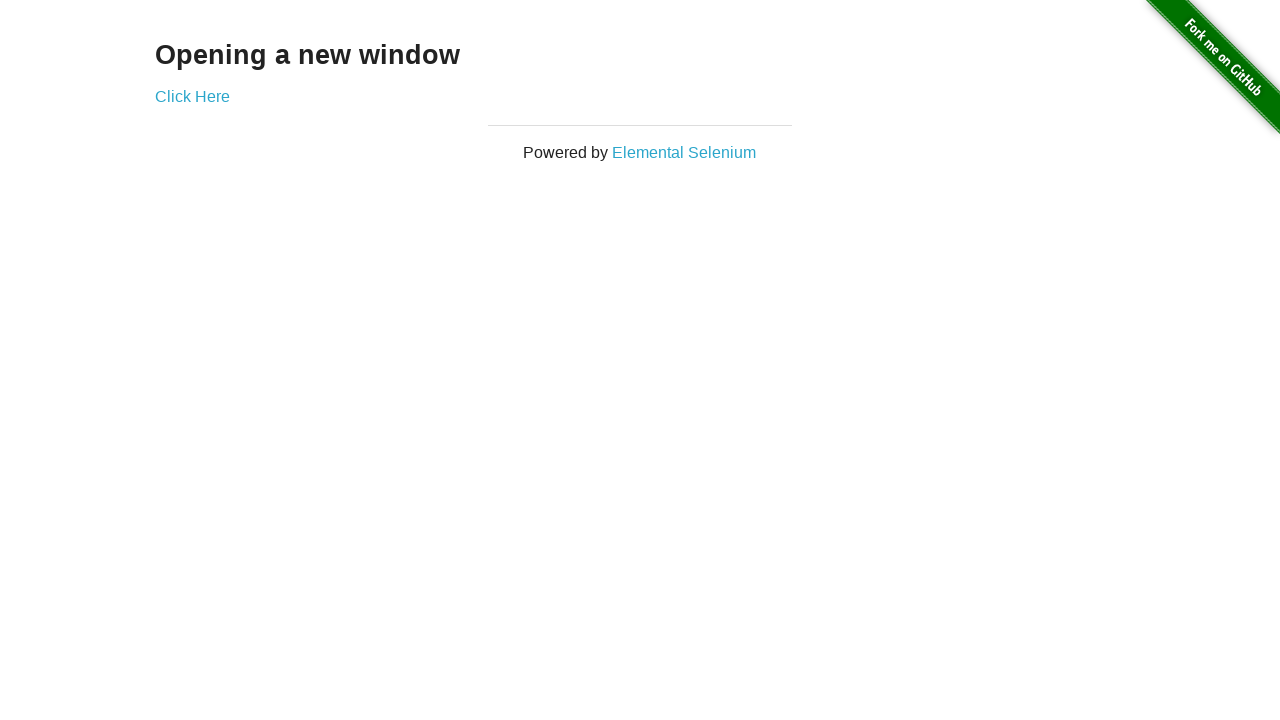

Clicked link to open a new window at (192, 96) on xpath=//div[@class='example']/a
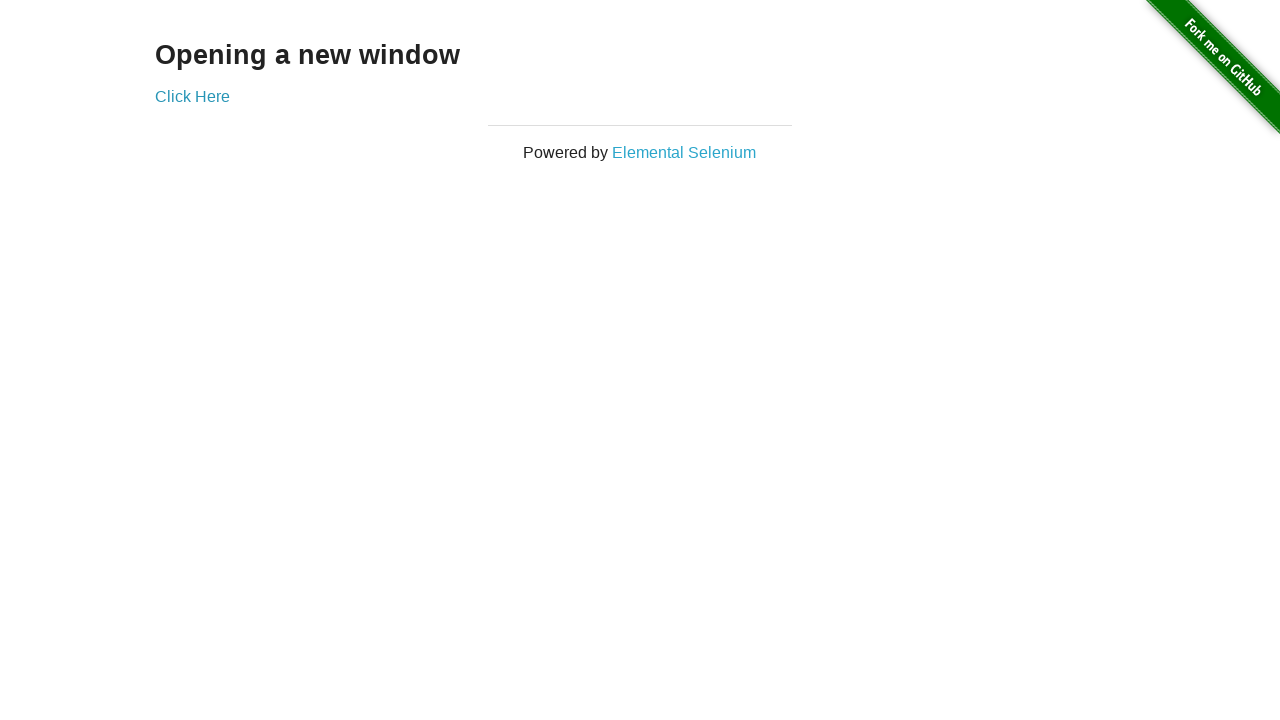

Captured the new page/window object
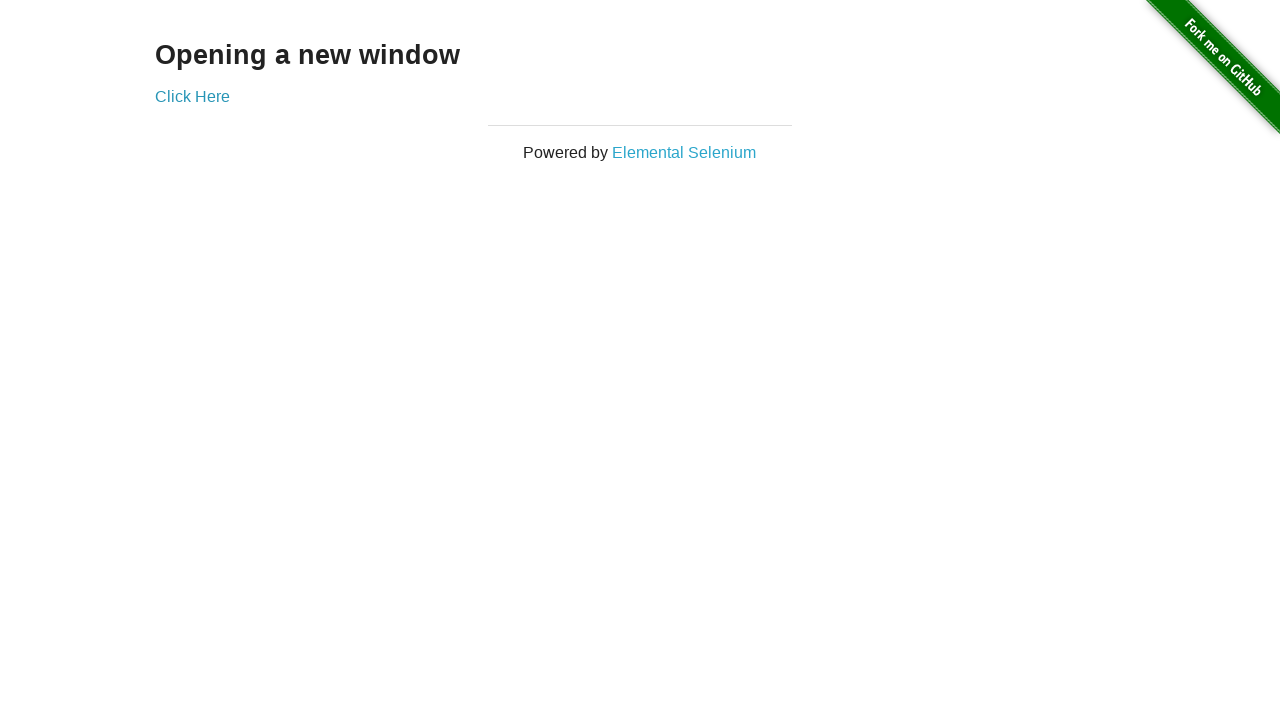

New window loaded and example element is visible
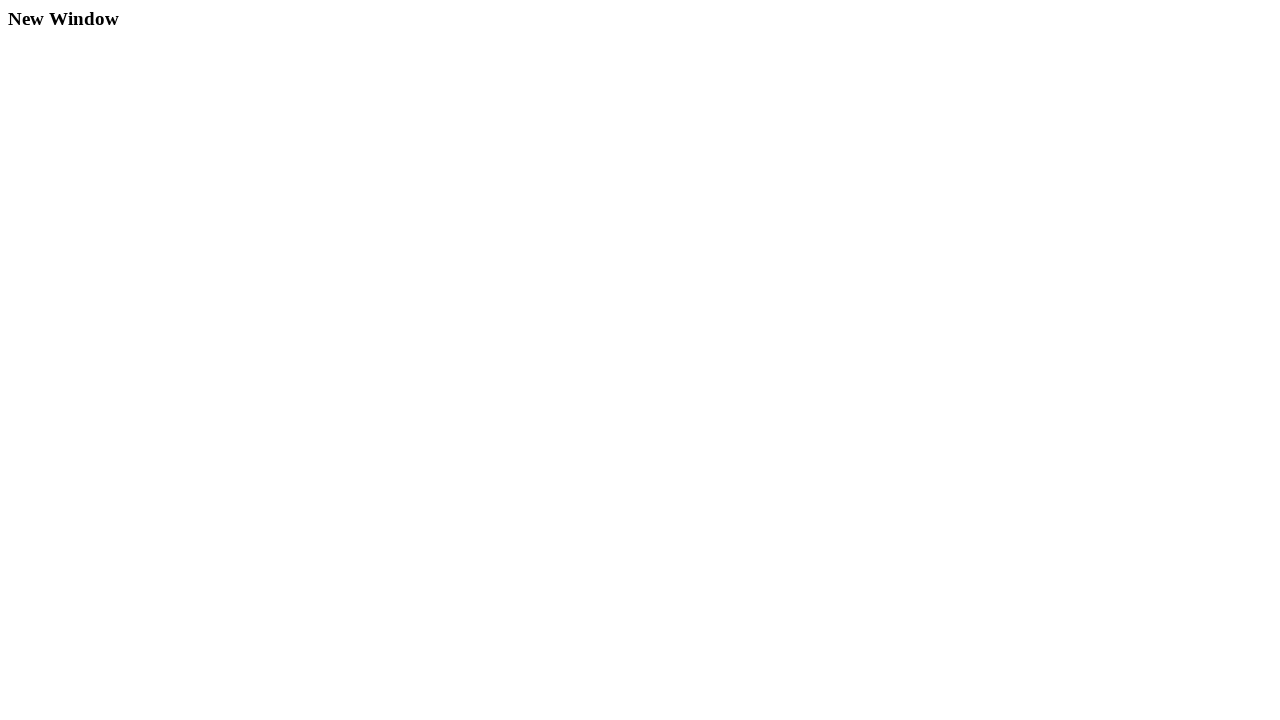

Switched back to original window
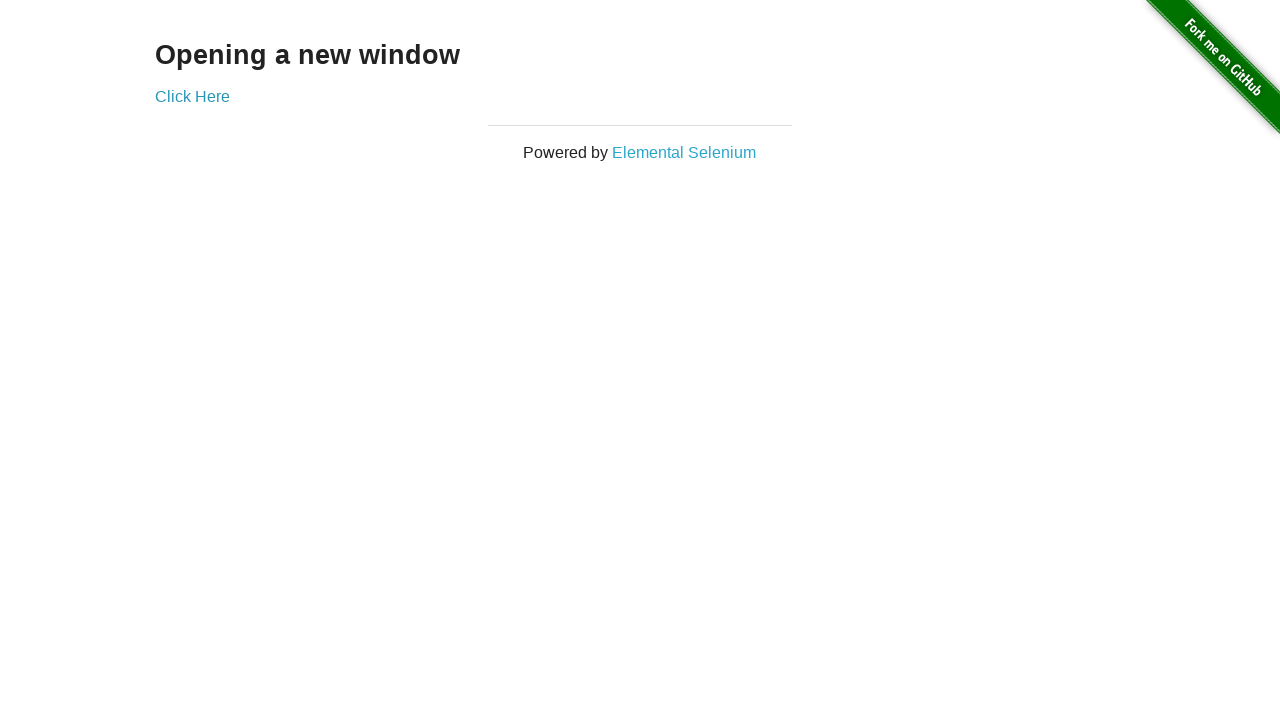

Verified h3 element is visible in original window
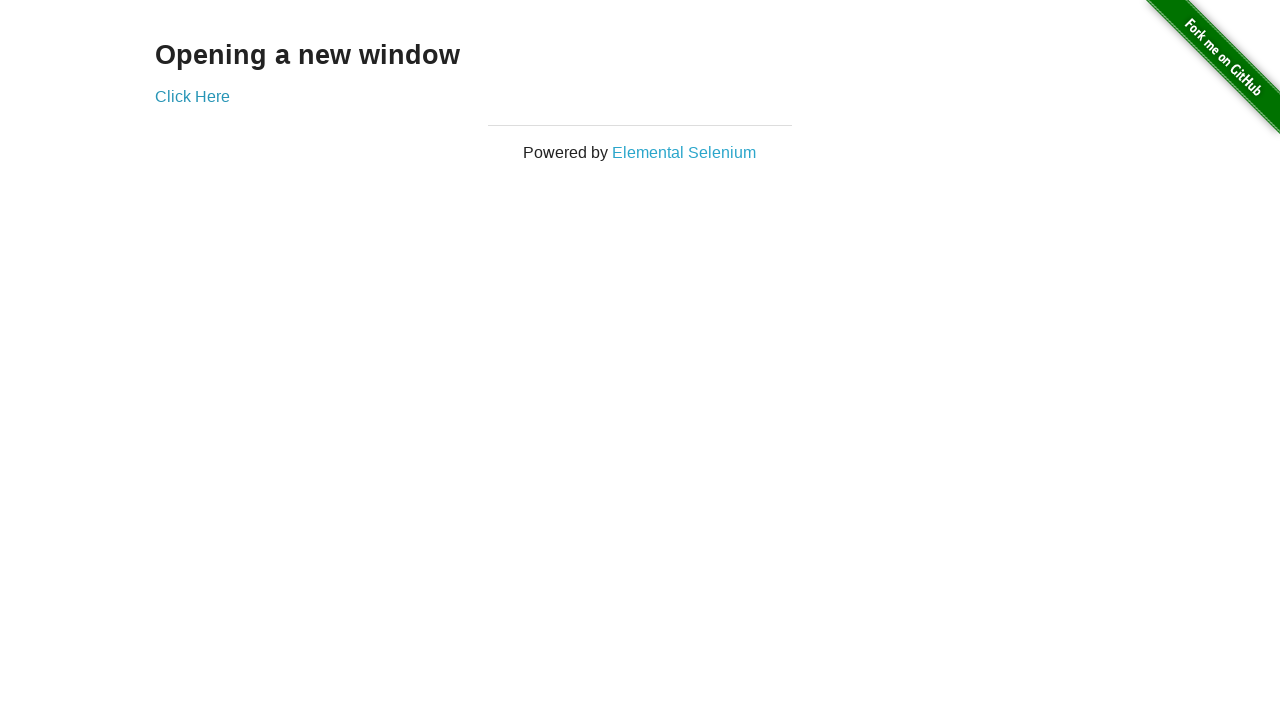

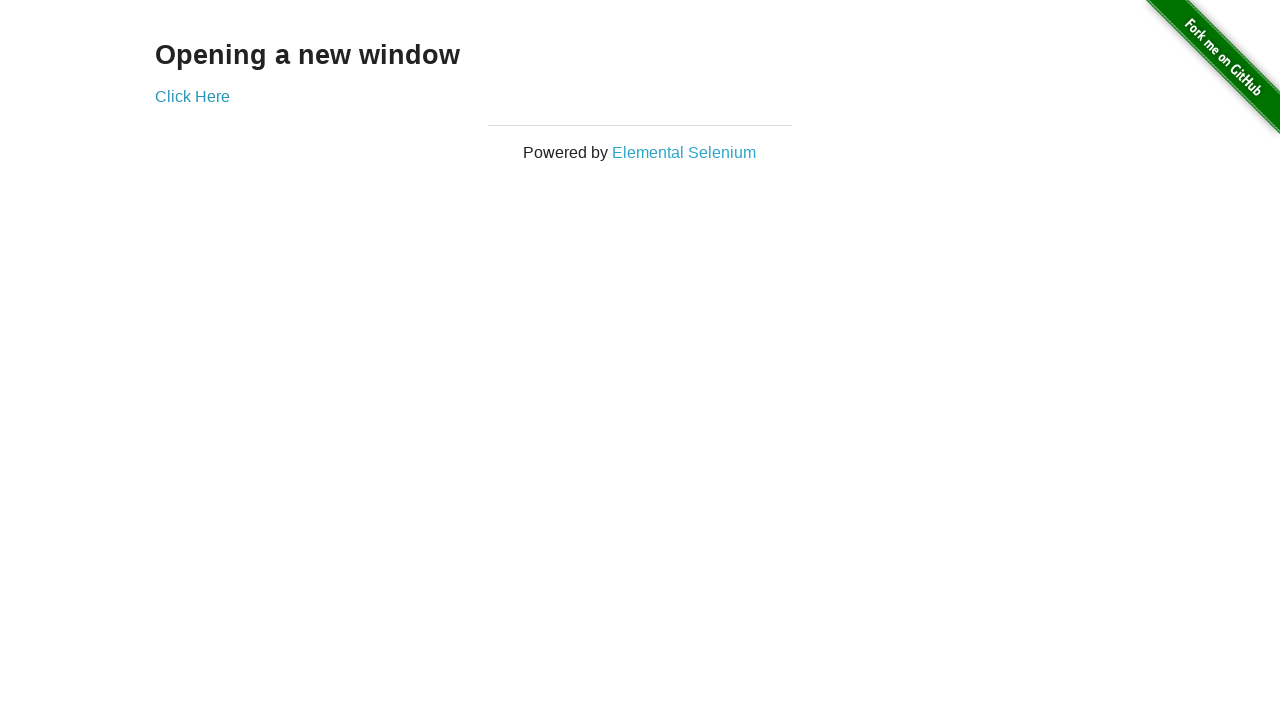